Tests injecting jQuery and jQuery Growl library into a page via JavaScript execution, then displays notification messages on the page to demonstrate debugging output capabilities.

Starting URL: http://the-internet.herokuapp.com

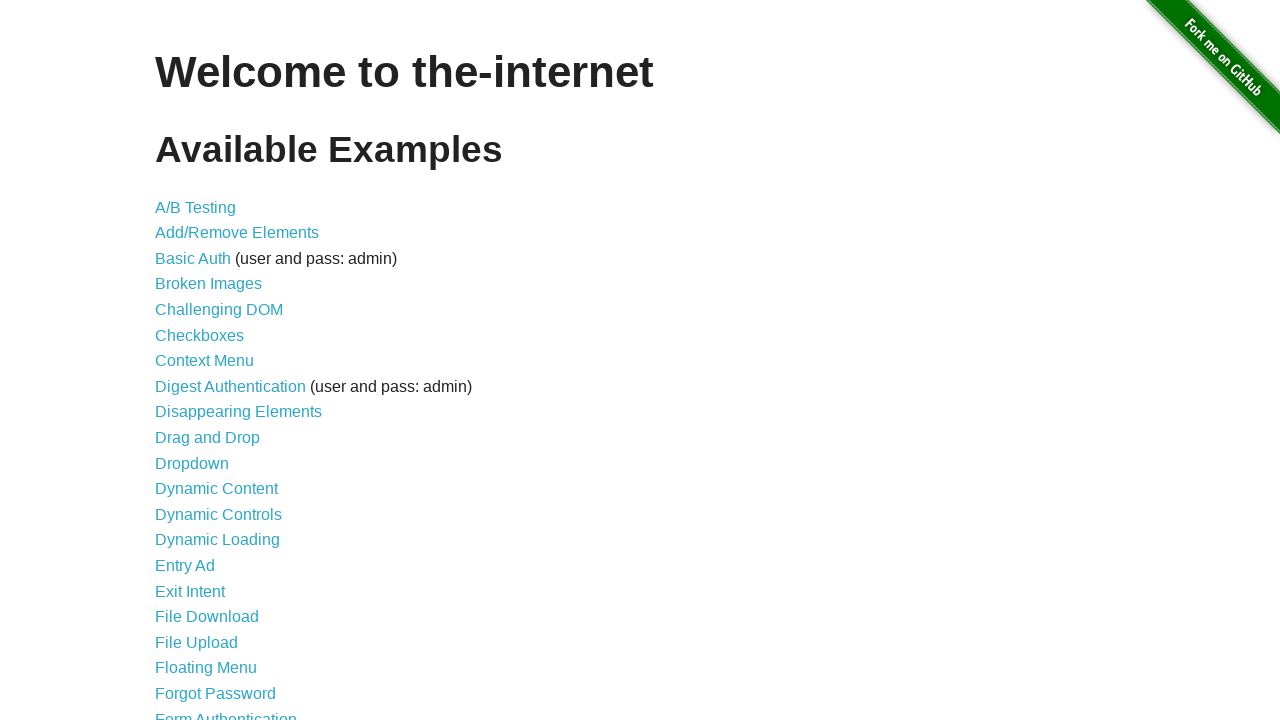

Injected jQuery library into page if not already present
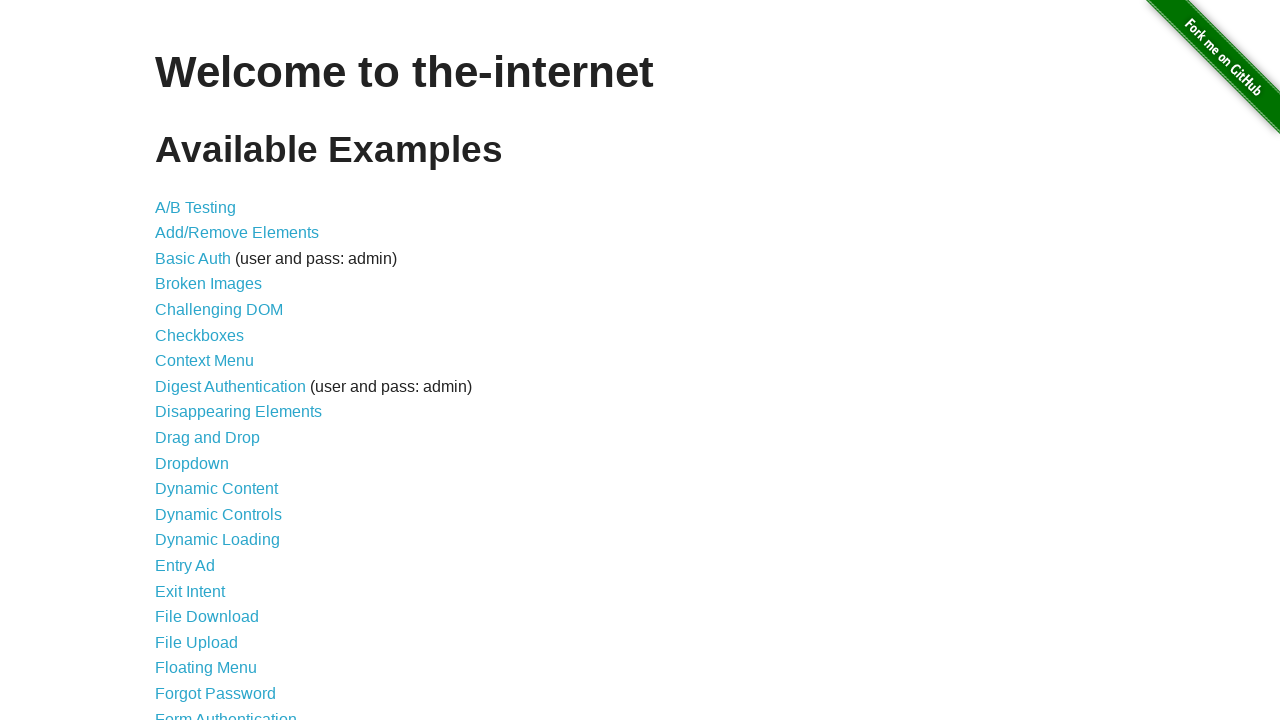

Waited for jQuery to load and become available
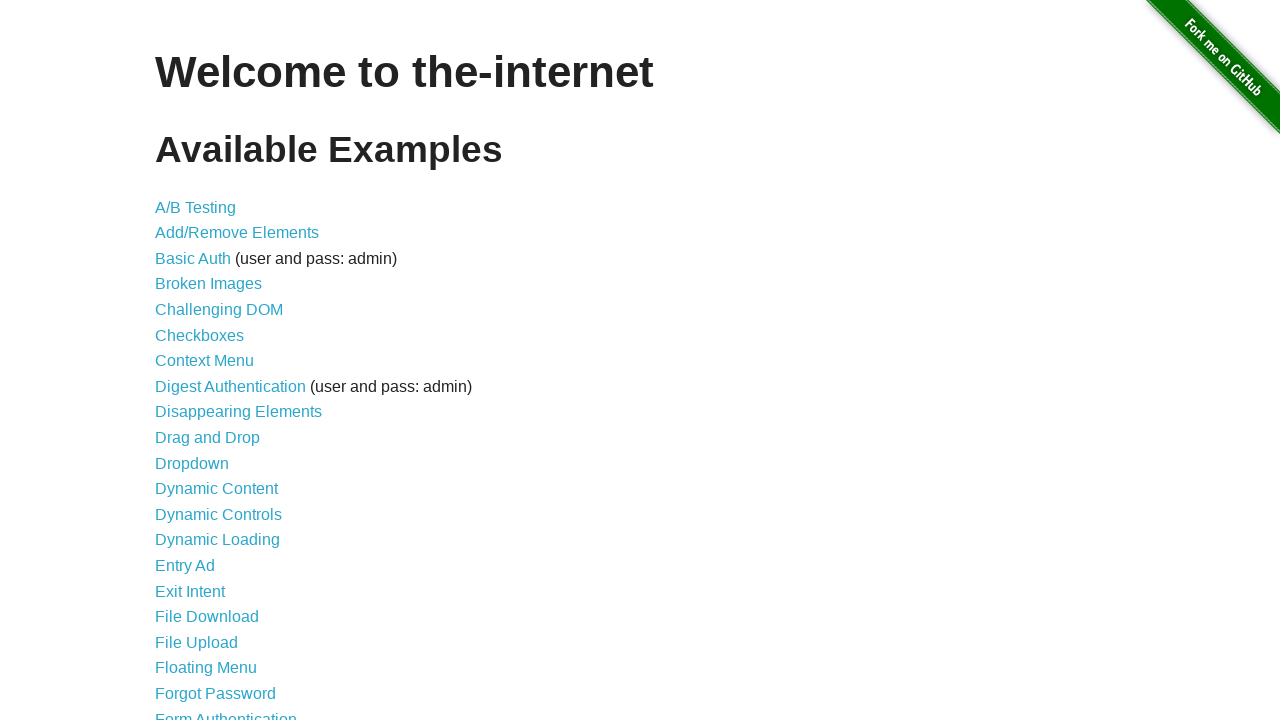

Loaded jQuery Growl library script
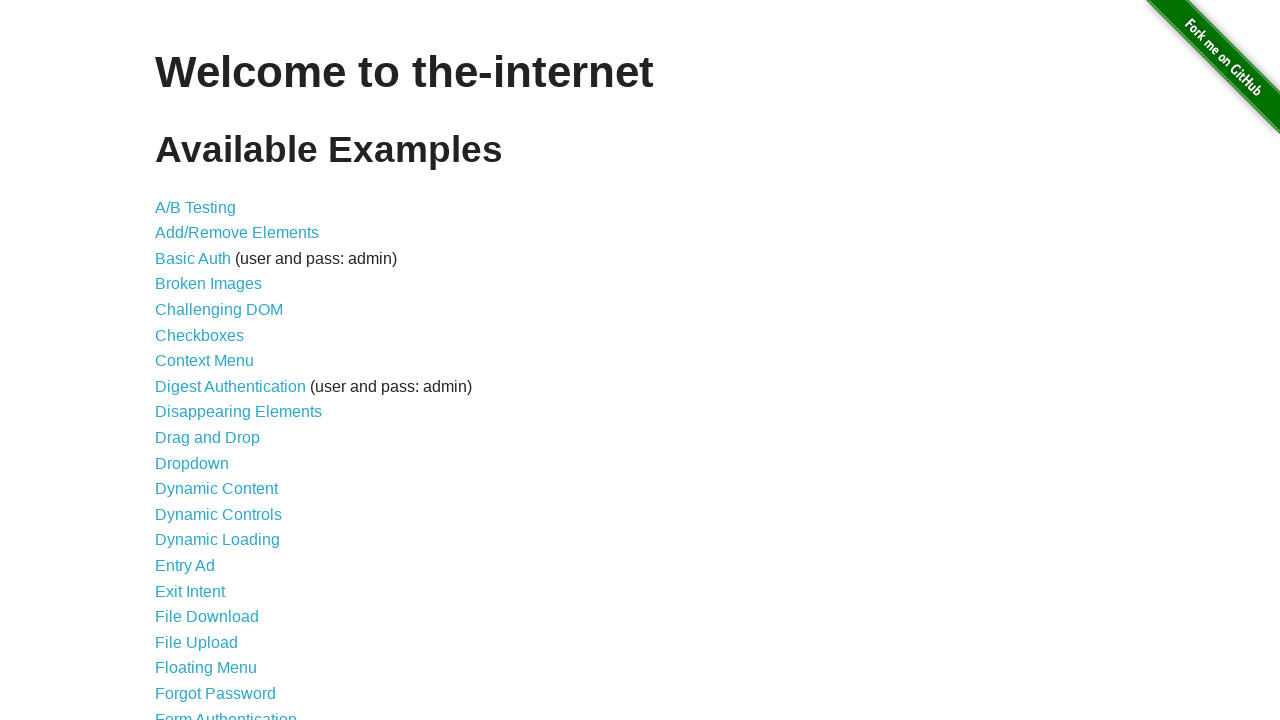

Injected jQuery Growl stylesheet into page head
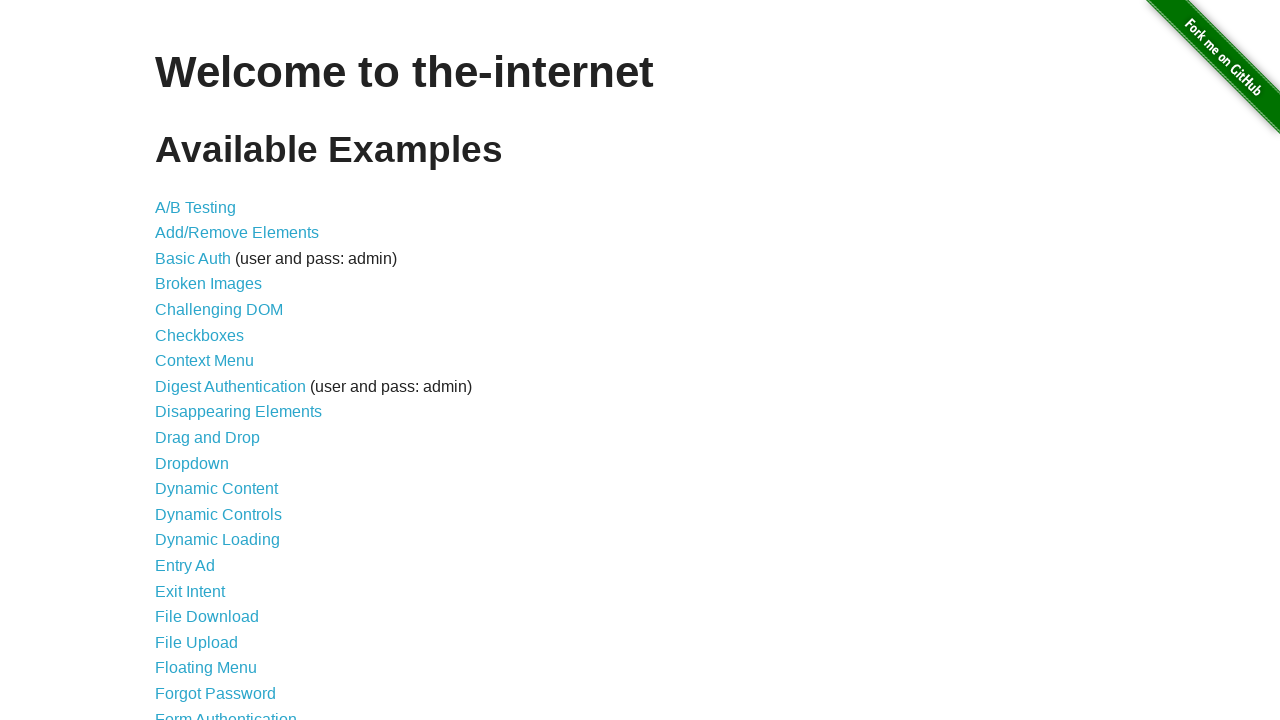

Waited 1 second for jQuery Growl to initialize
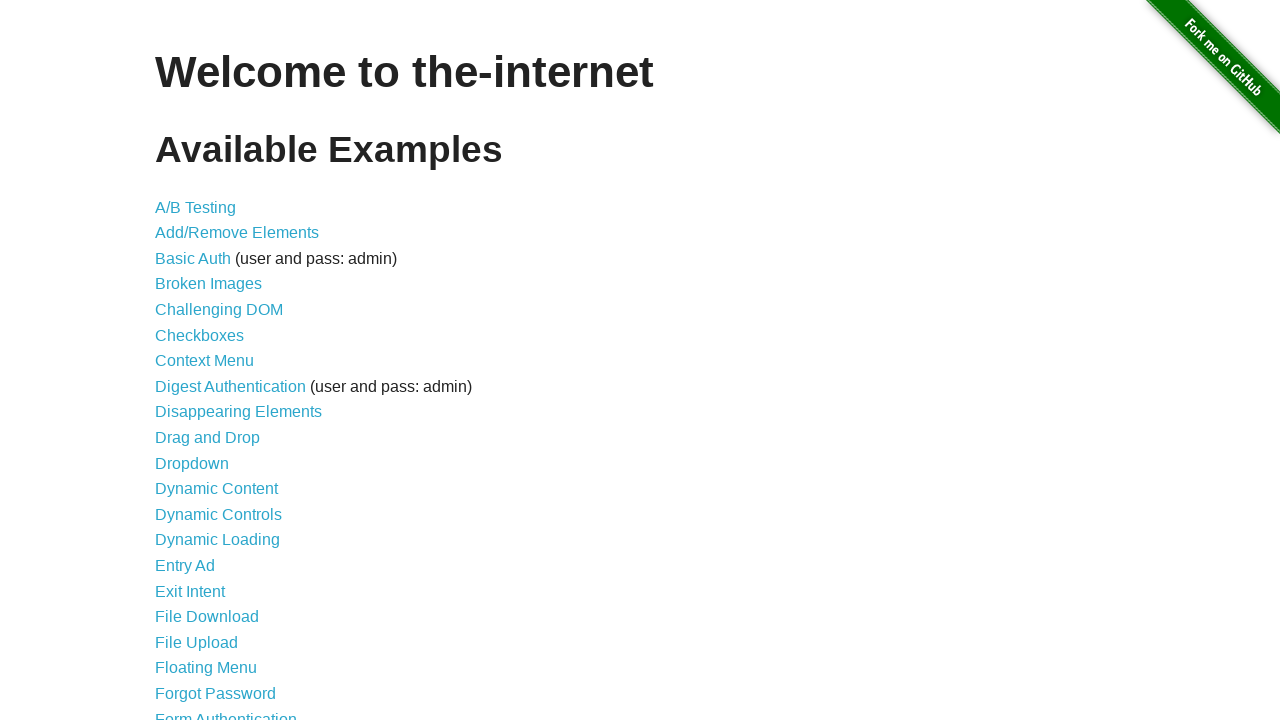

Displayed default growl notification with title 'GET' and message '/'
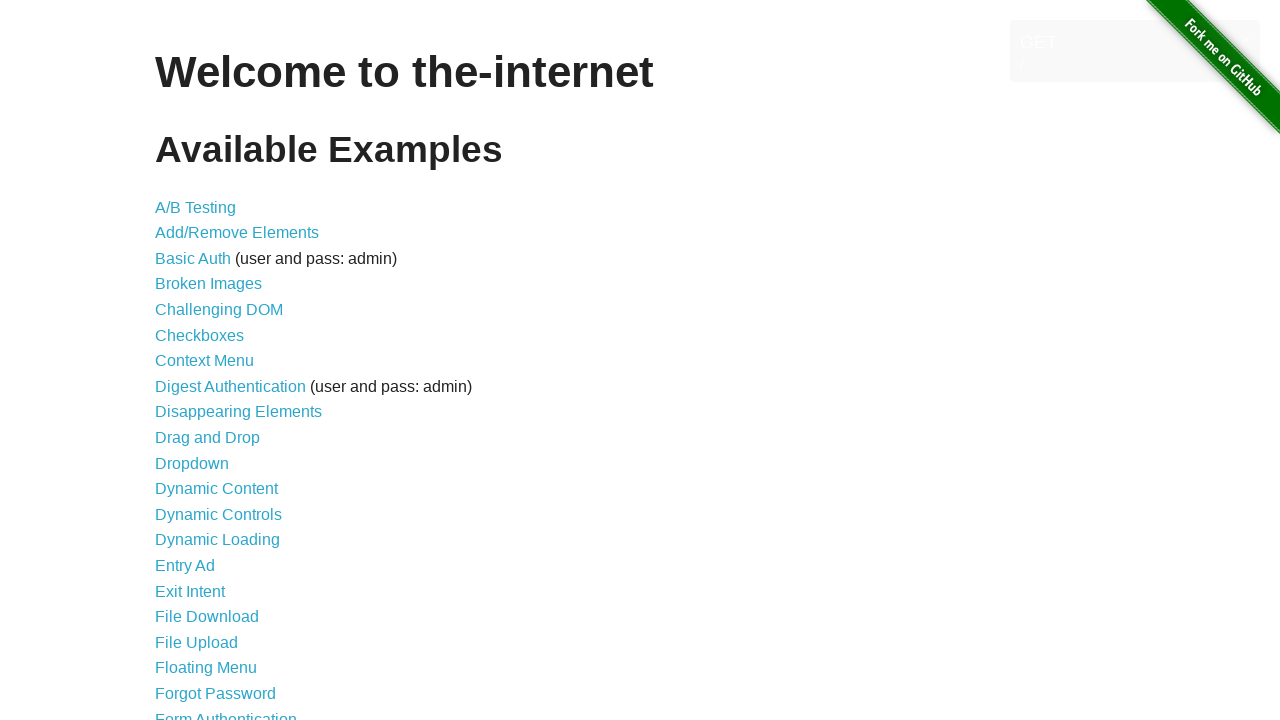

Displayed red error growl notification
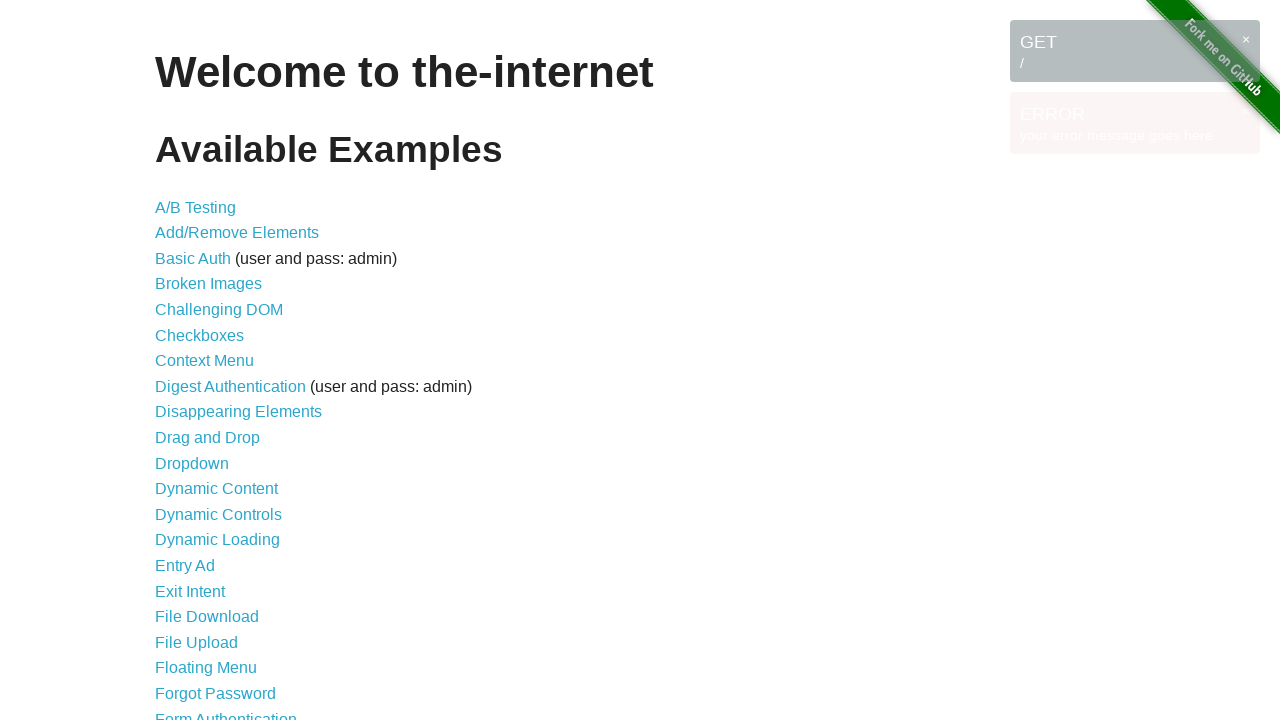

Displayed blue notice growl notification
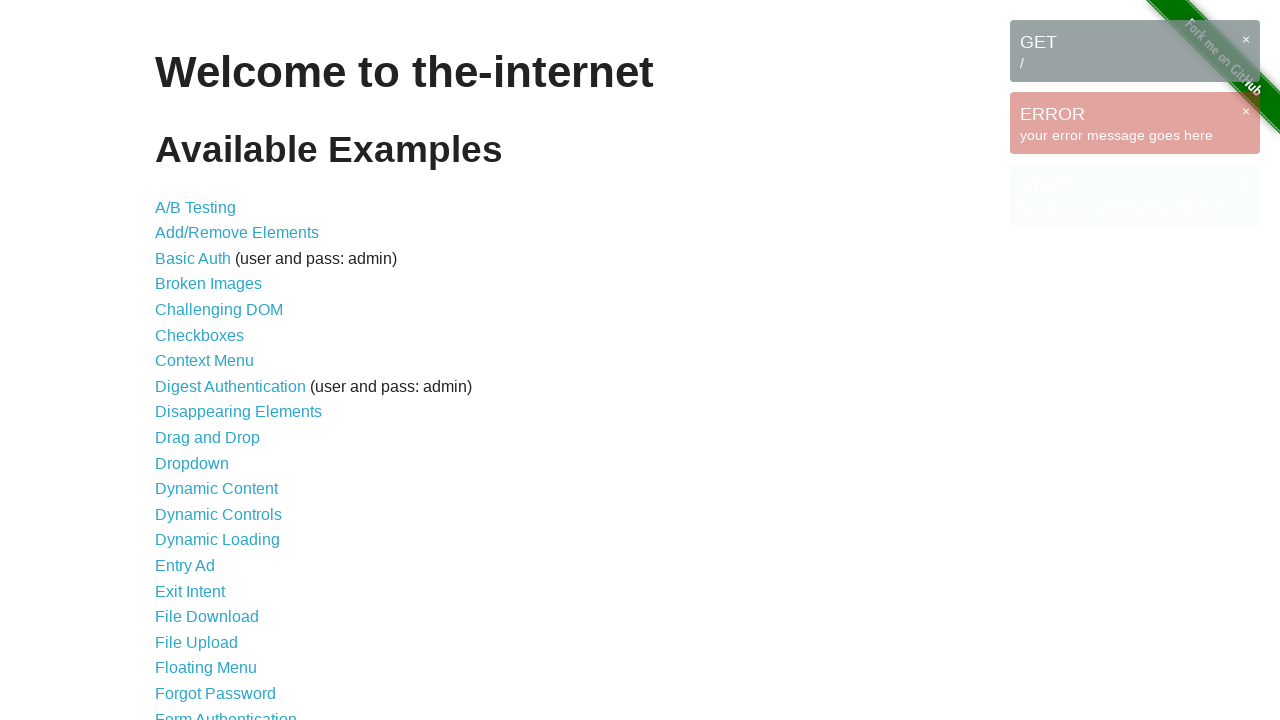

Displayed yellow warning growl notification
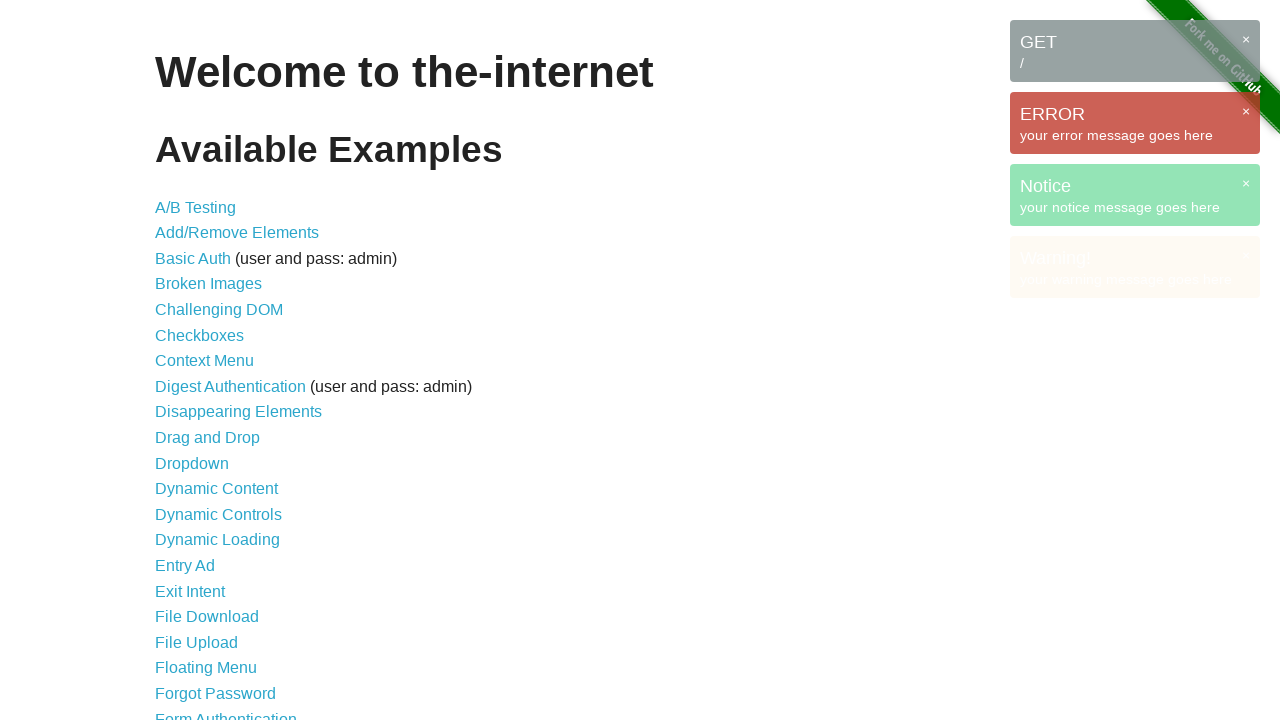

Waited 3 seconds to view all growl notifications
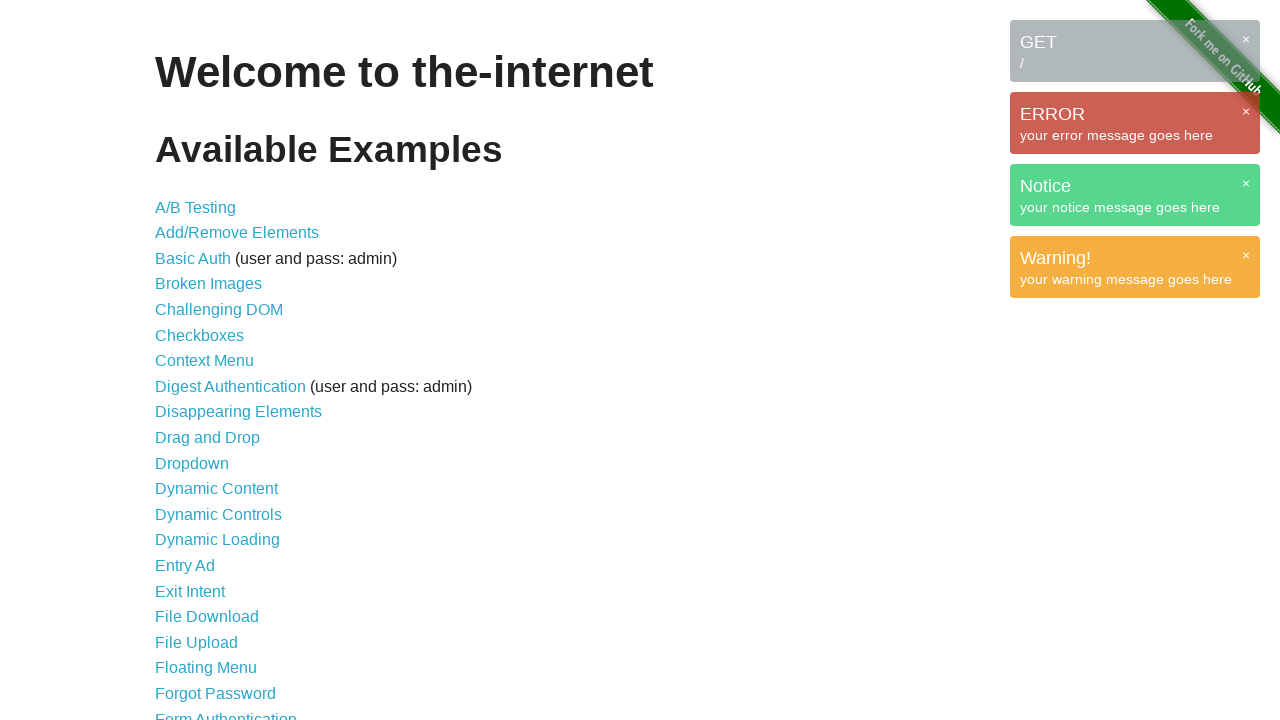

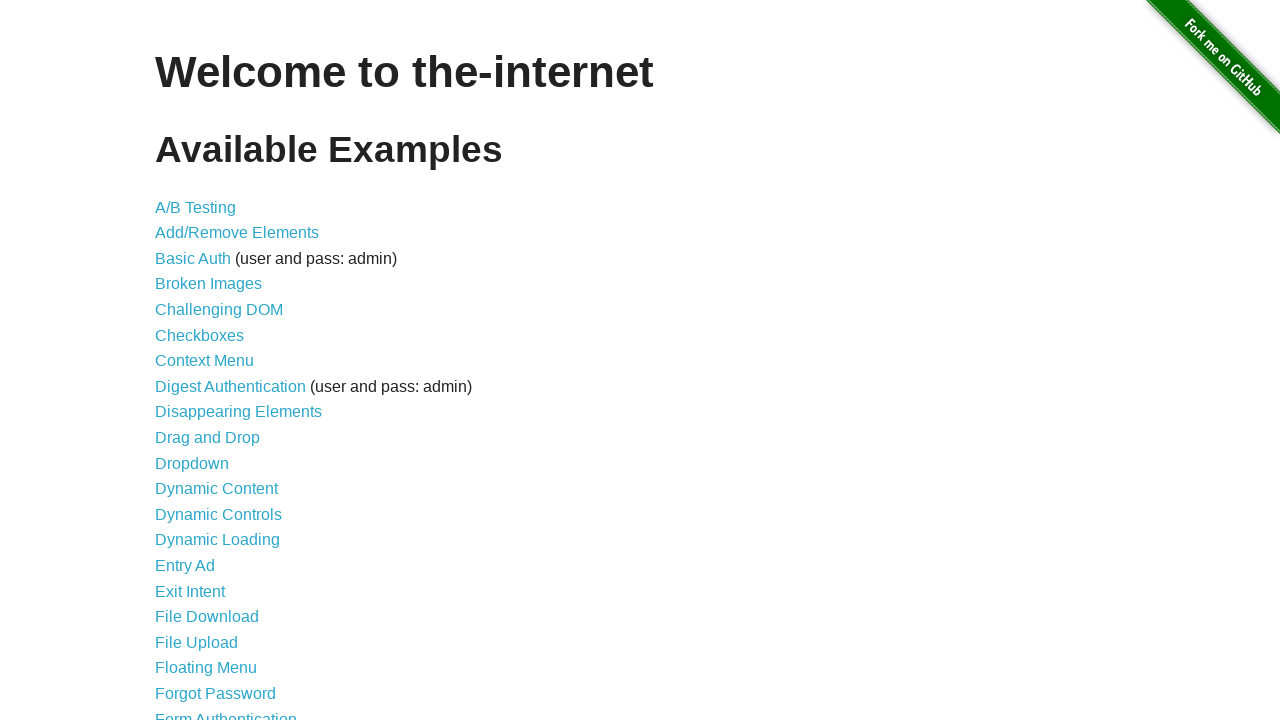